Navigates to a project page on blockverse.tech and verifies the page loads successfully by waiting for the page to be ready.

Starting URL: https://multiplatform.blockverse.tech/projects/meenu/wan21

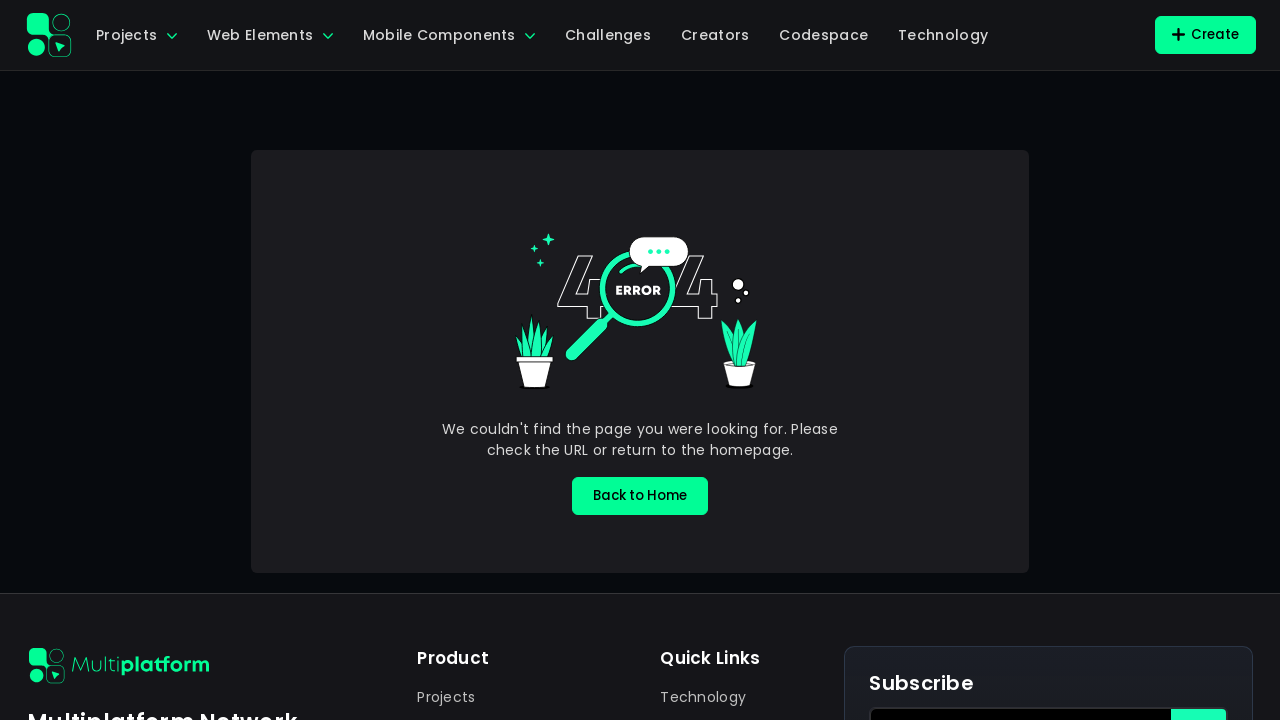

Page loaded successfully with networkidle state on project page https://multiplatform.blockverse.tech/projects/meenu/wan21
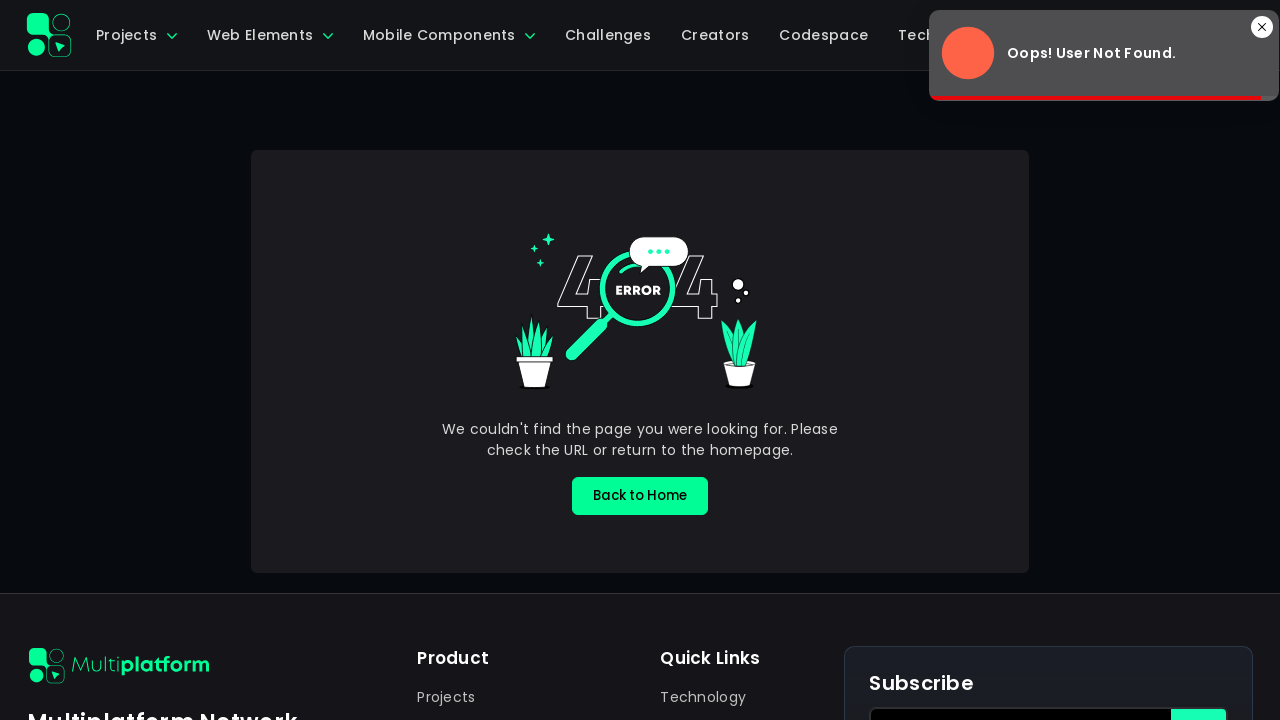

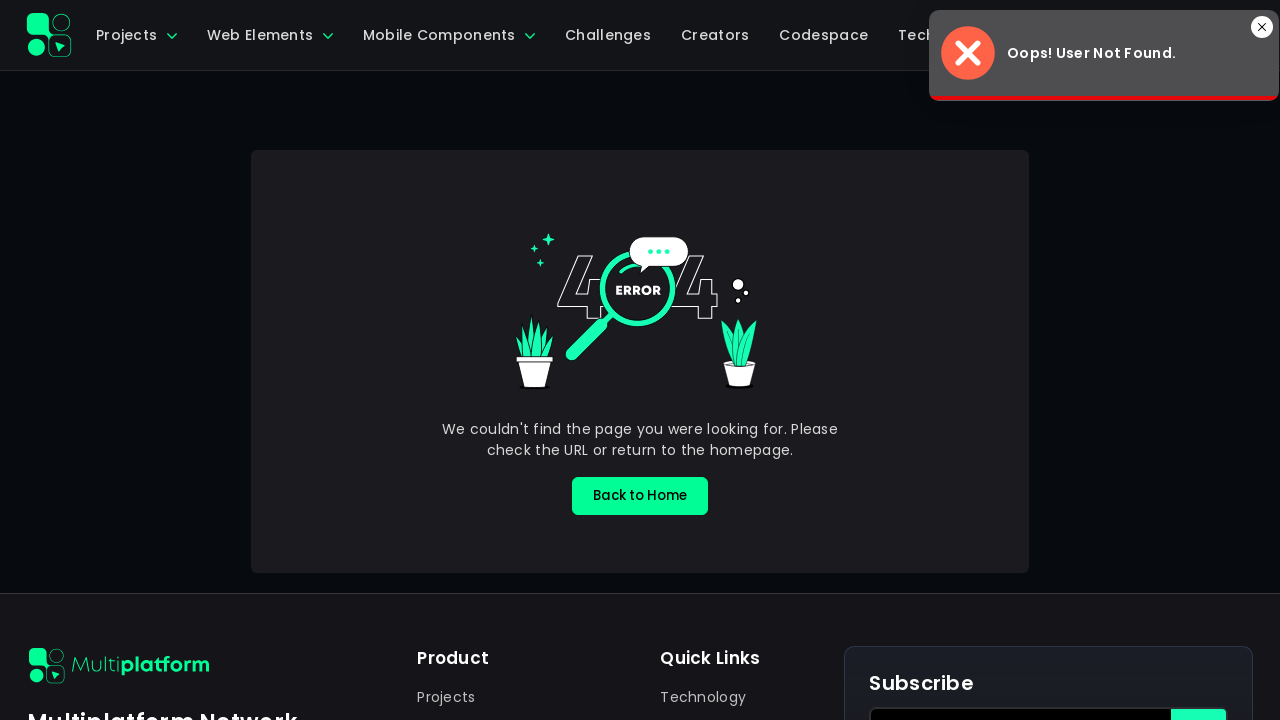